Tests the Open Trivia Database API configuration page by verifying that submitting the form with default parameters successfully generates an API URL, indicated by a success alert.

Starting URL: https://opentdb.com/api_config.php

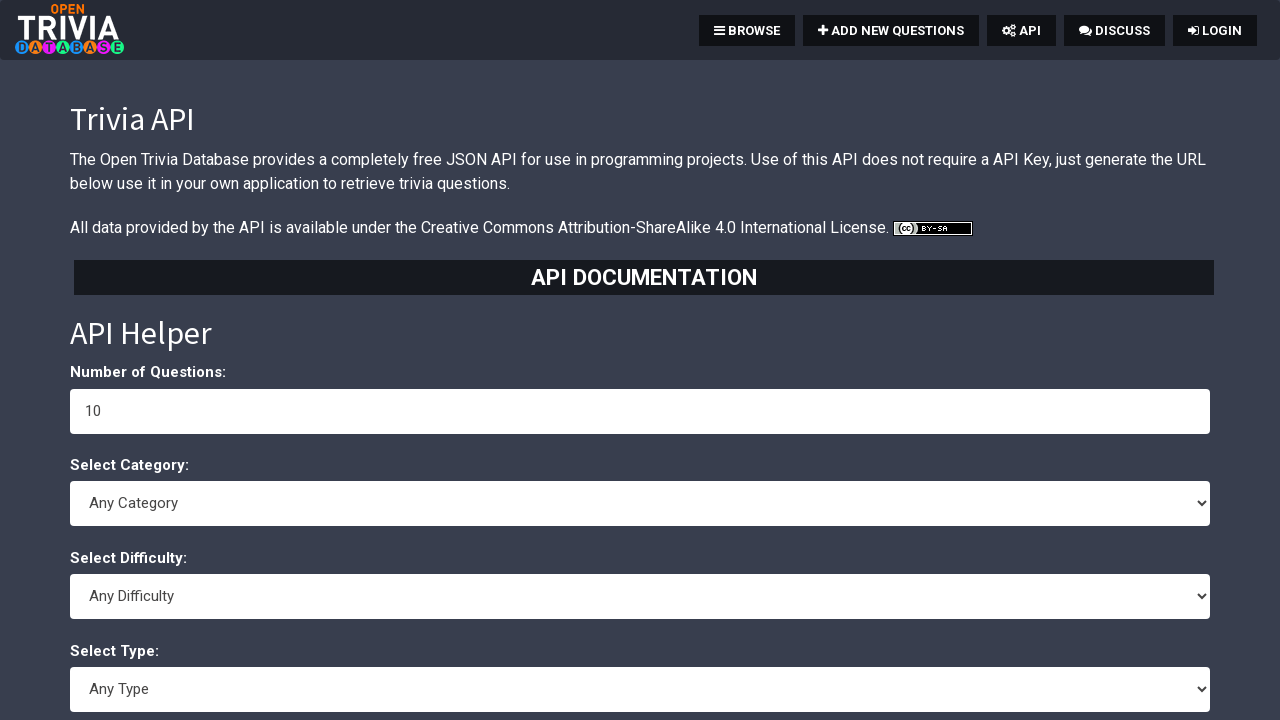

Located trivia amount input element
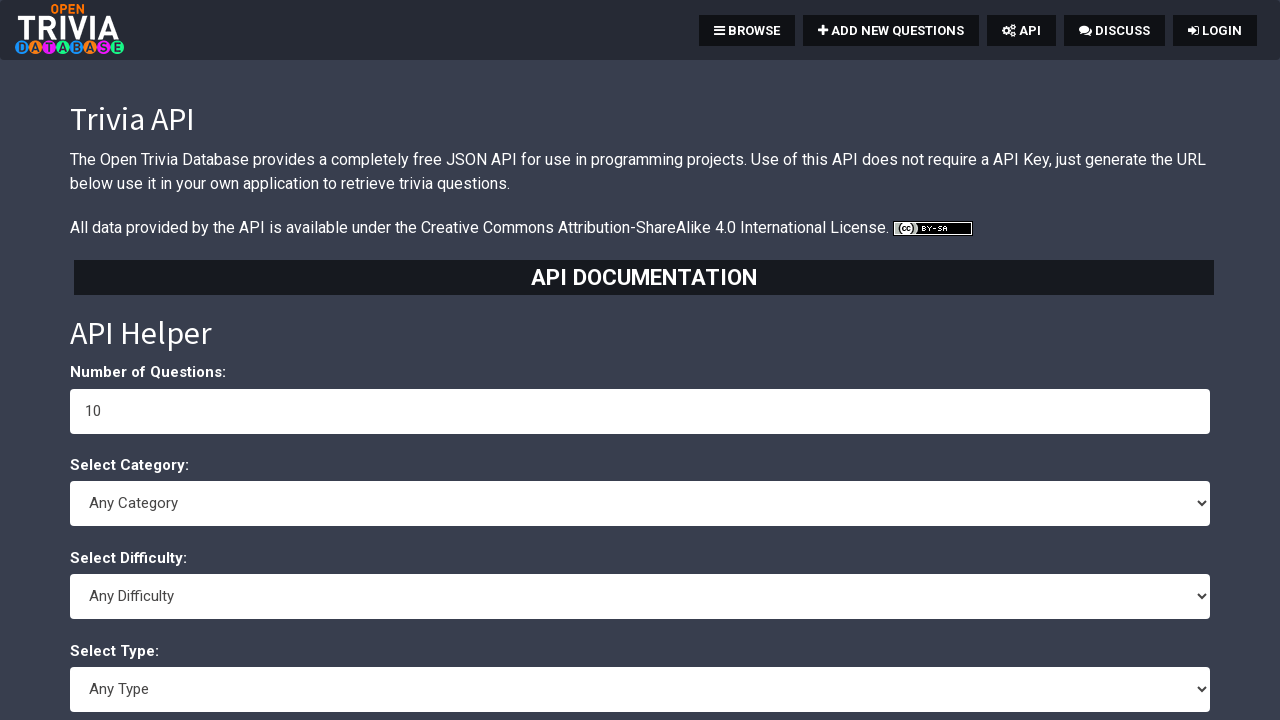

Submitted form by pressing Enter on trivia amount input field on #trivia_amount
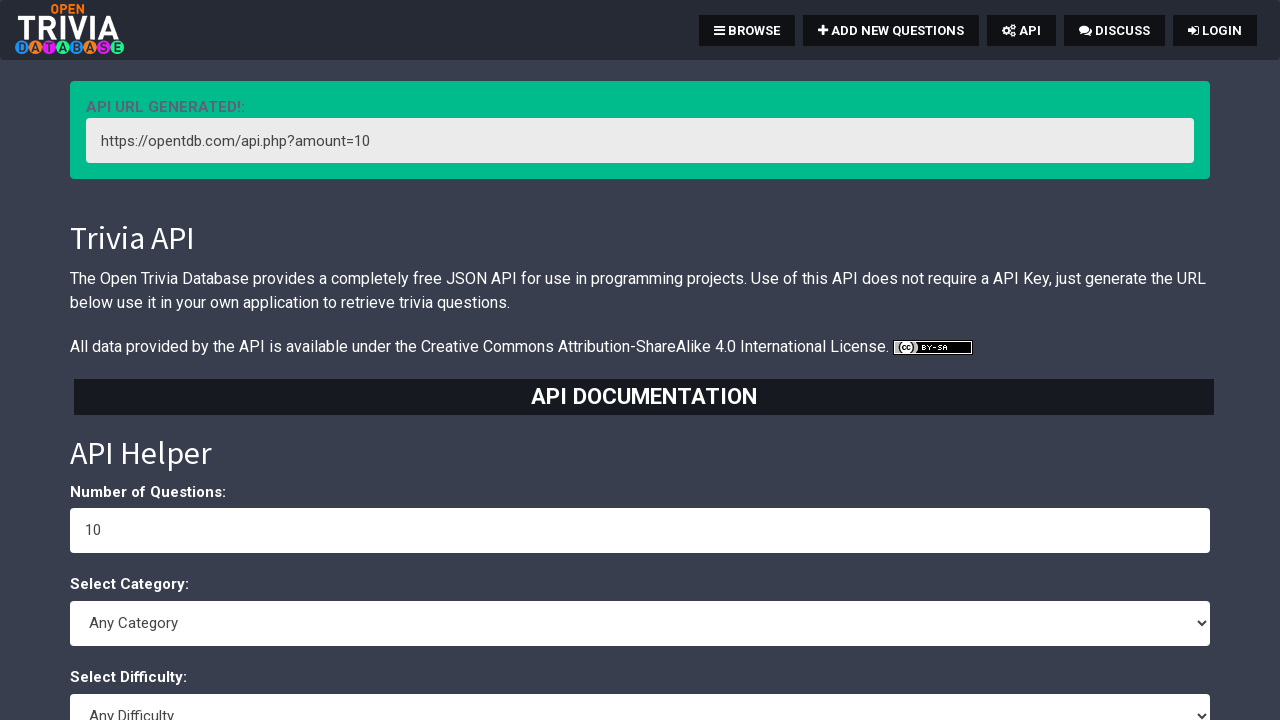

Success alert appeared, confirming API URL was generated with default parameters
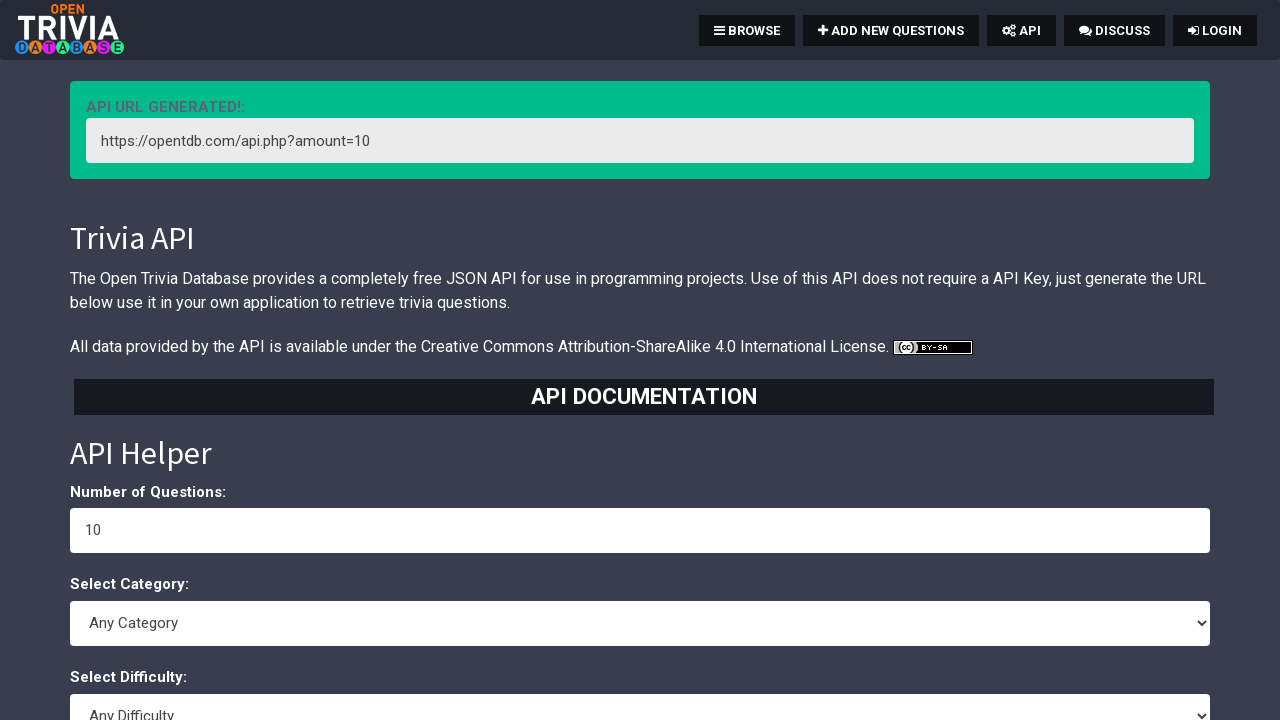

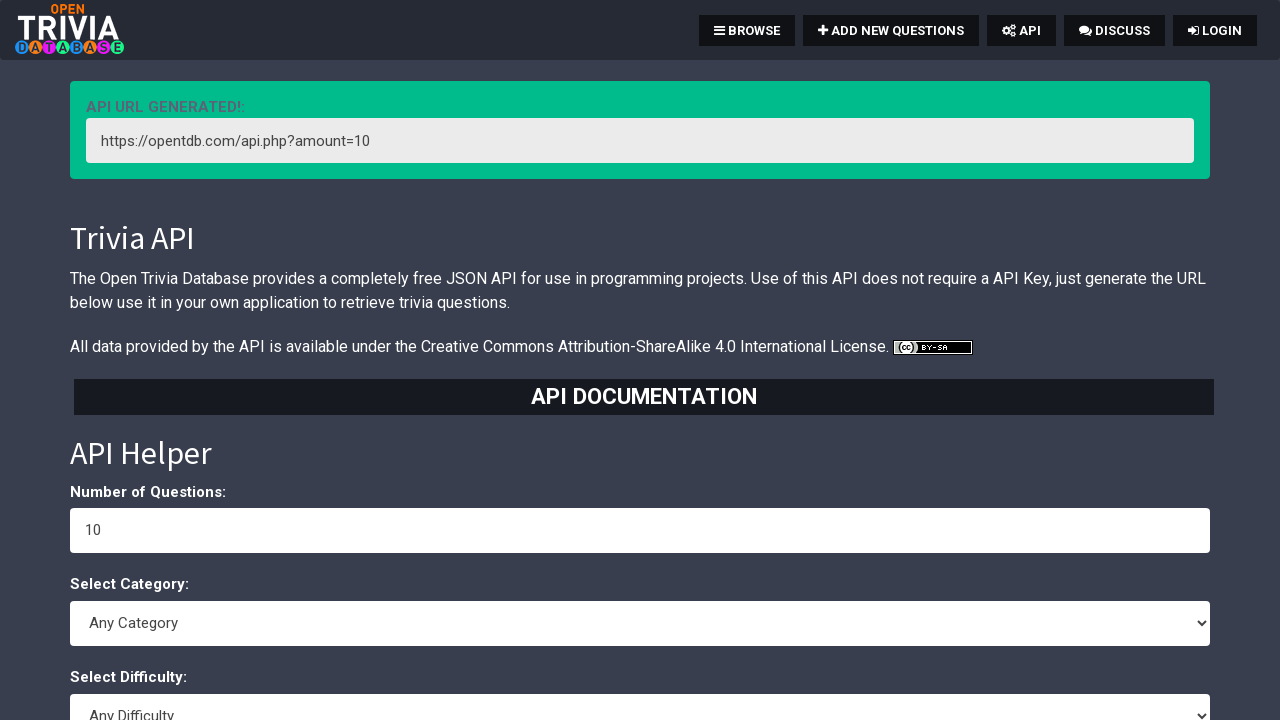